Tests a web form by filling in a text field and clicking the submit button, then verifying the success message

Starting URL: https://www.selenium.dev/selenium/web/web-form.html

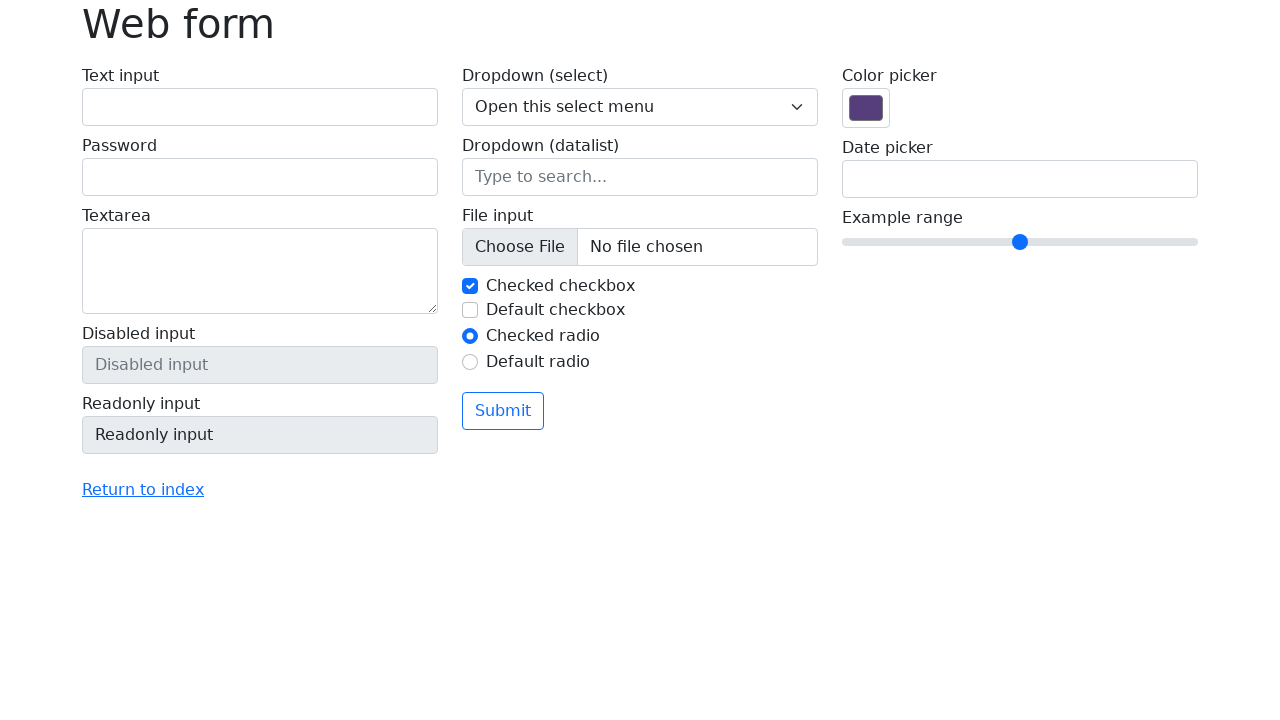

Retrieved page title
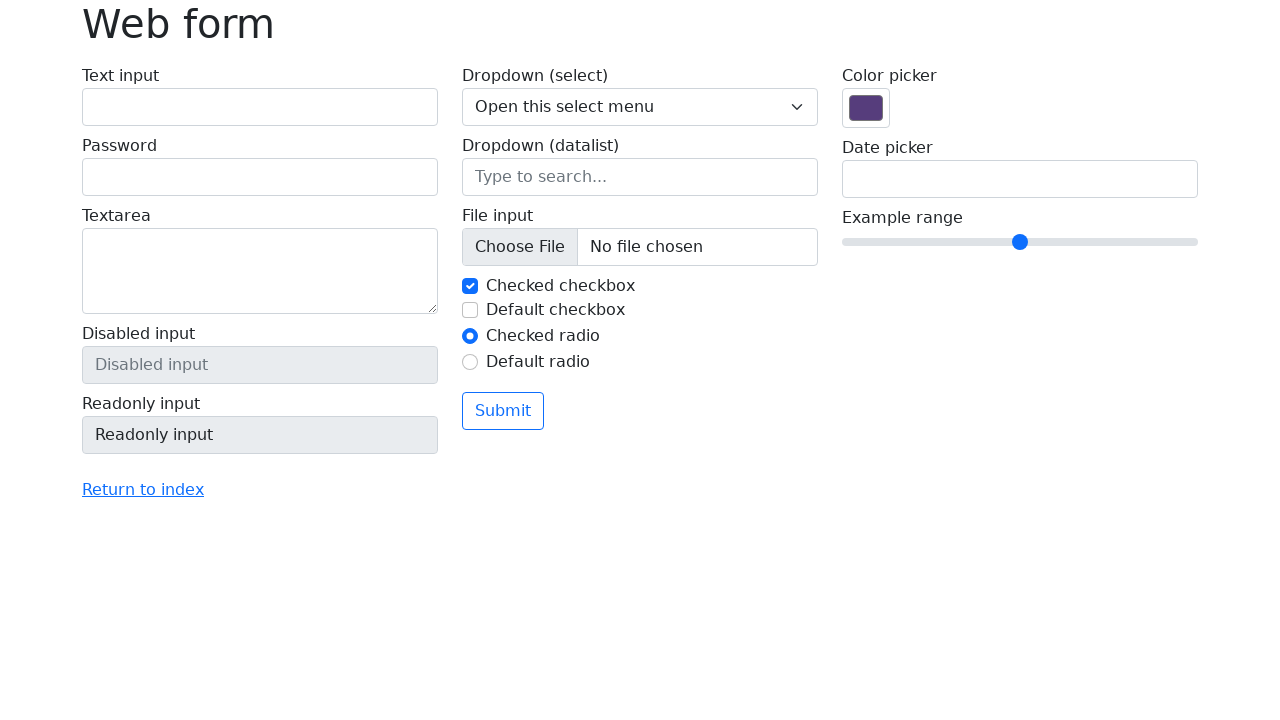

Verified page title is 'Web form'
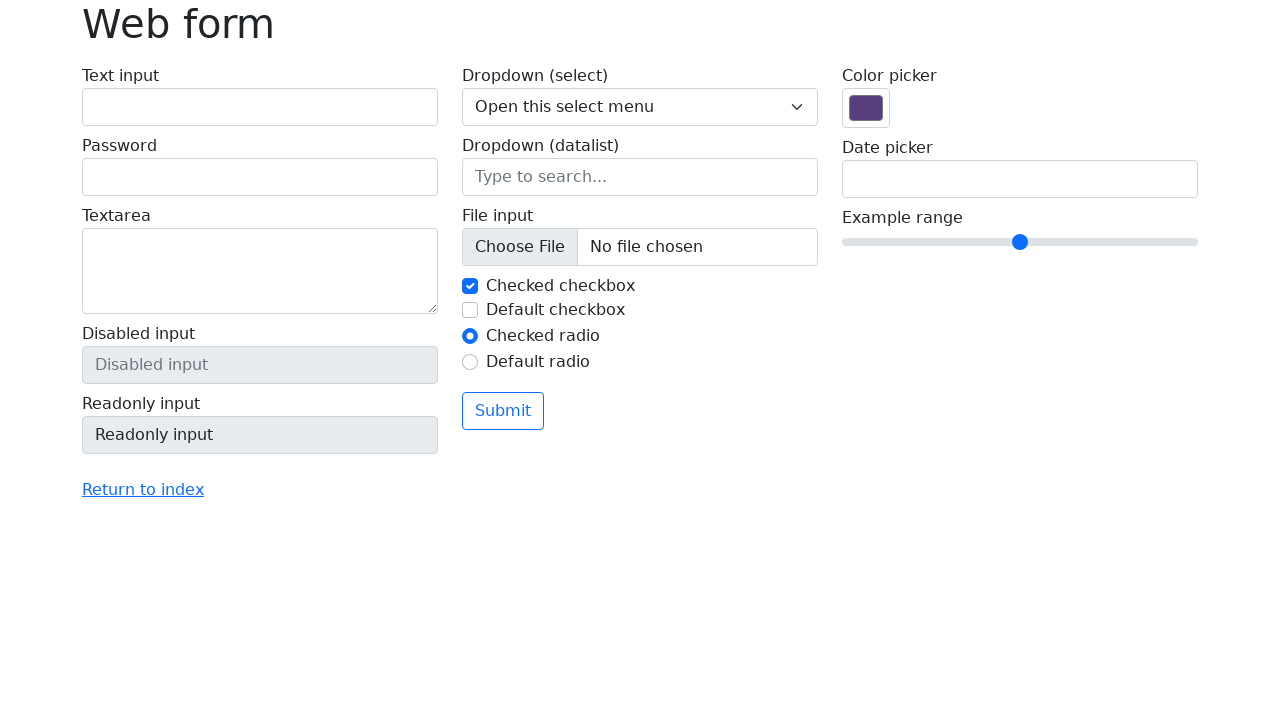

Filled text field 'my-text' with 'Selenium' on input[name='my-text']
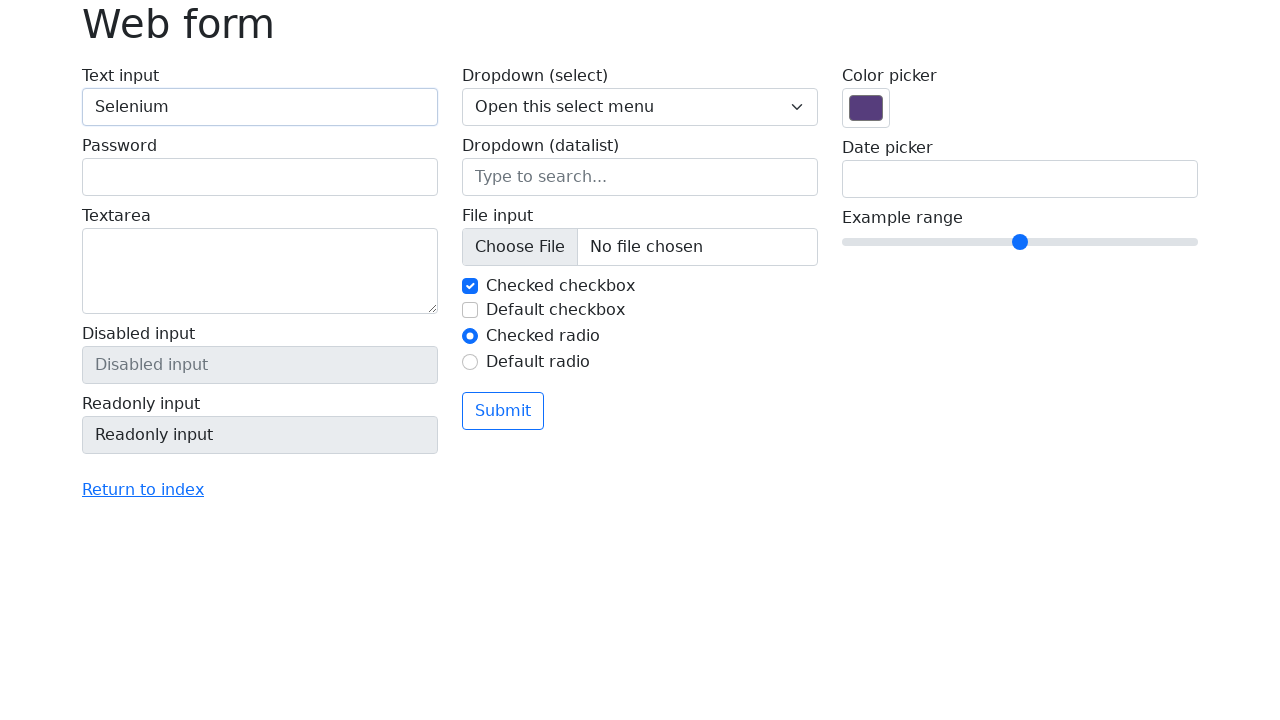

Clicked the submit button at (503, 411) on button
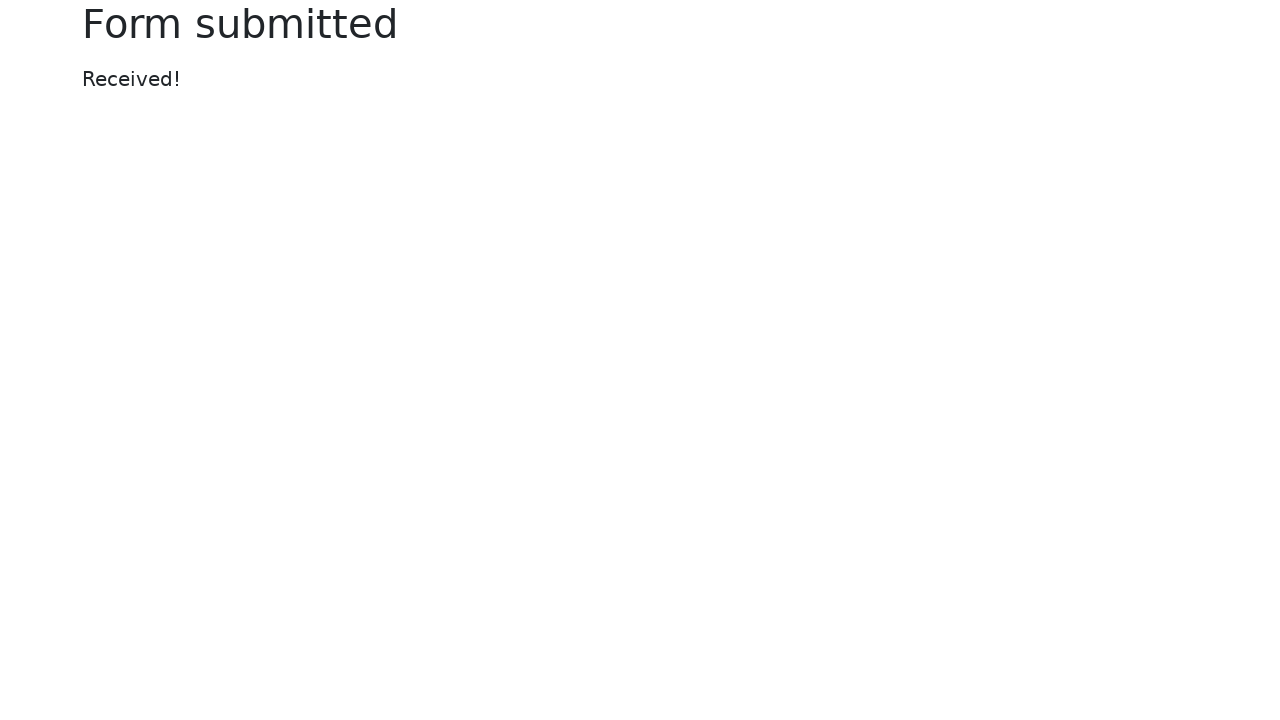

Success message appeared and became visible
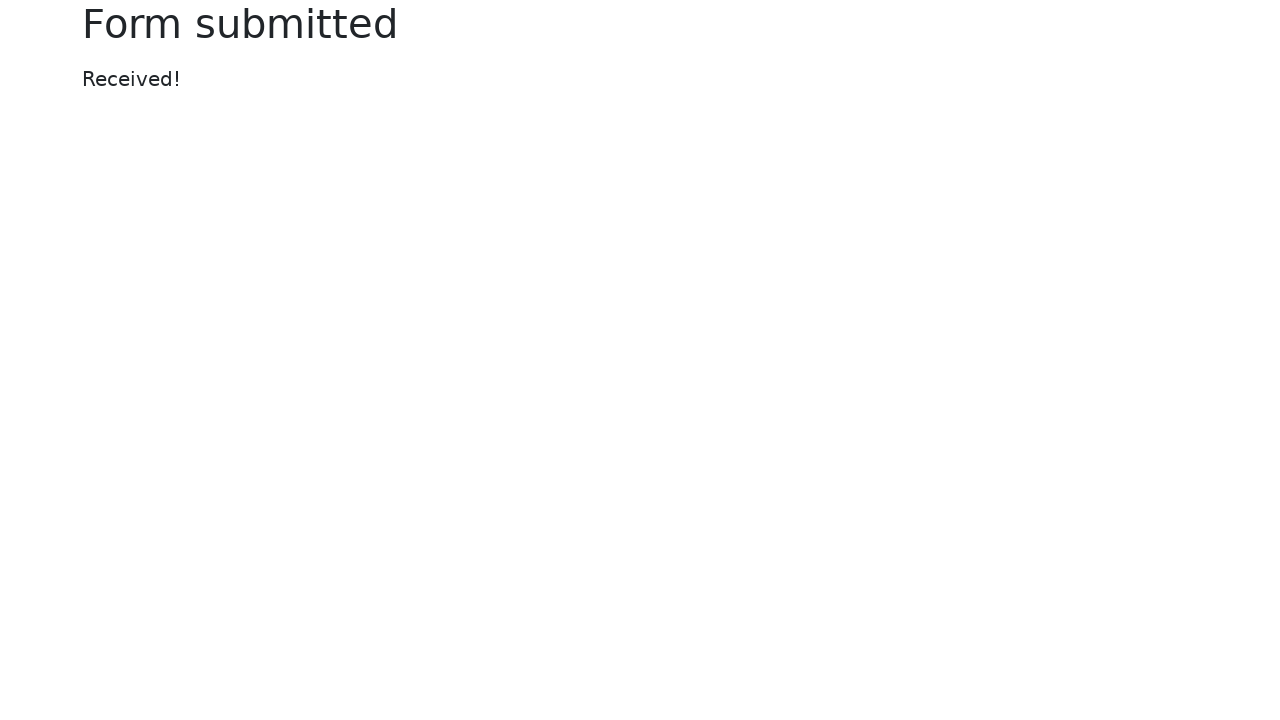

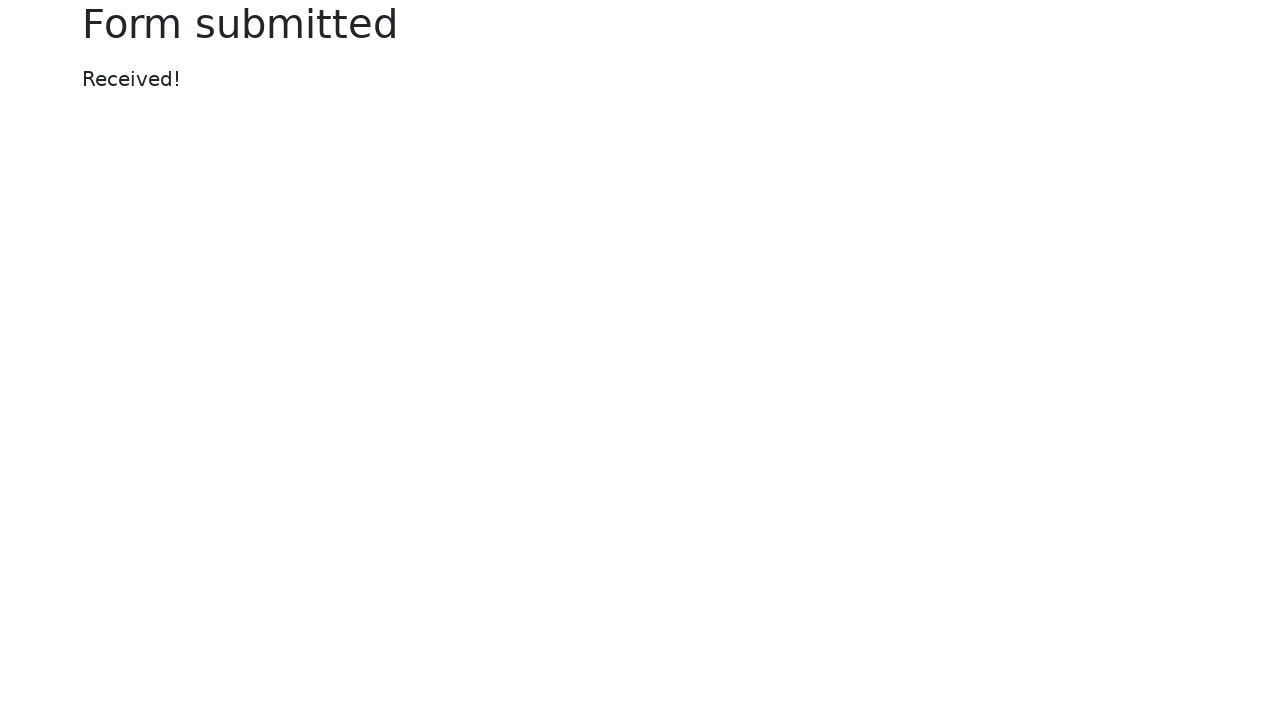